Tests window switching functionality by clicking a button that opens a new tab, switching to the new tab, and then switching back to the original window

Starting URL: https://formy-project.herokuapp.com/switch-window

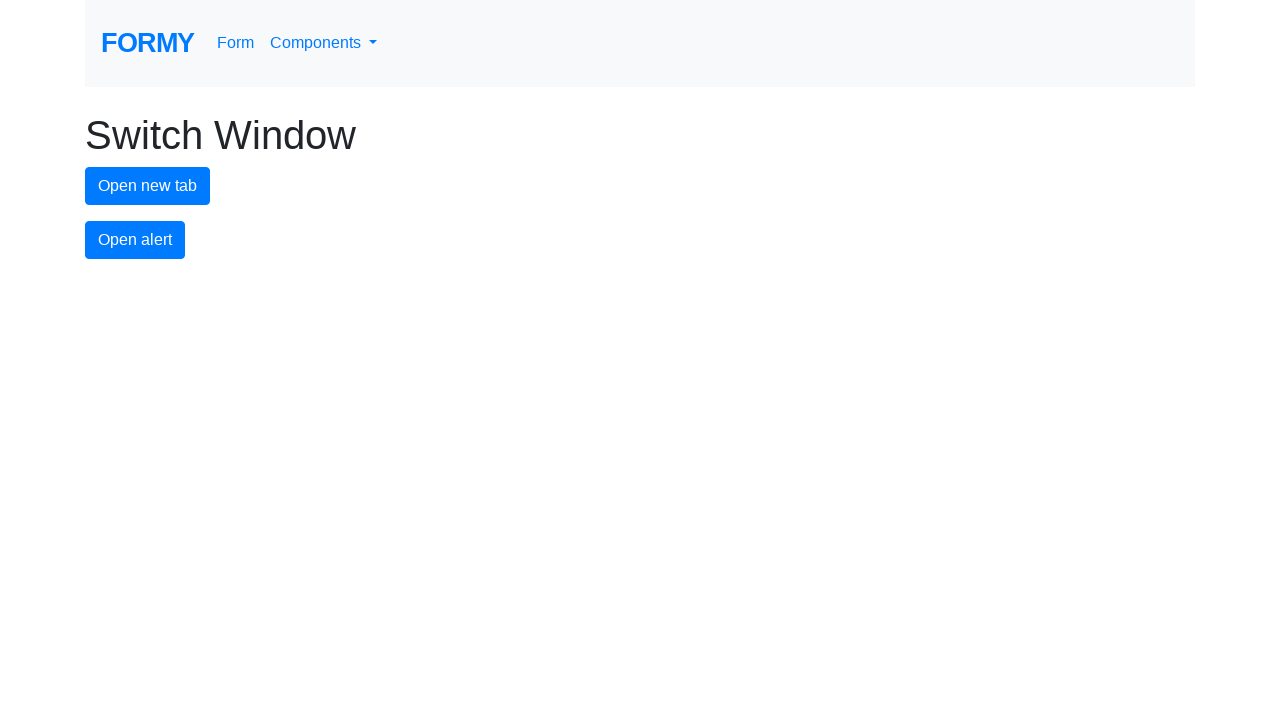

Clicked the new tab button to open a new window at (148, 186) on #new-tab-button
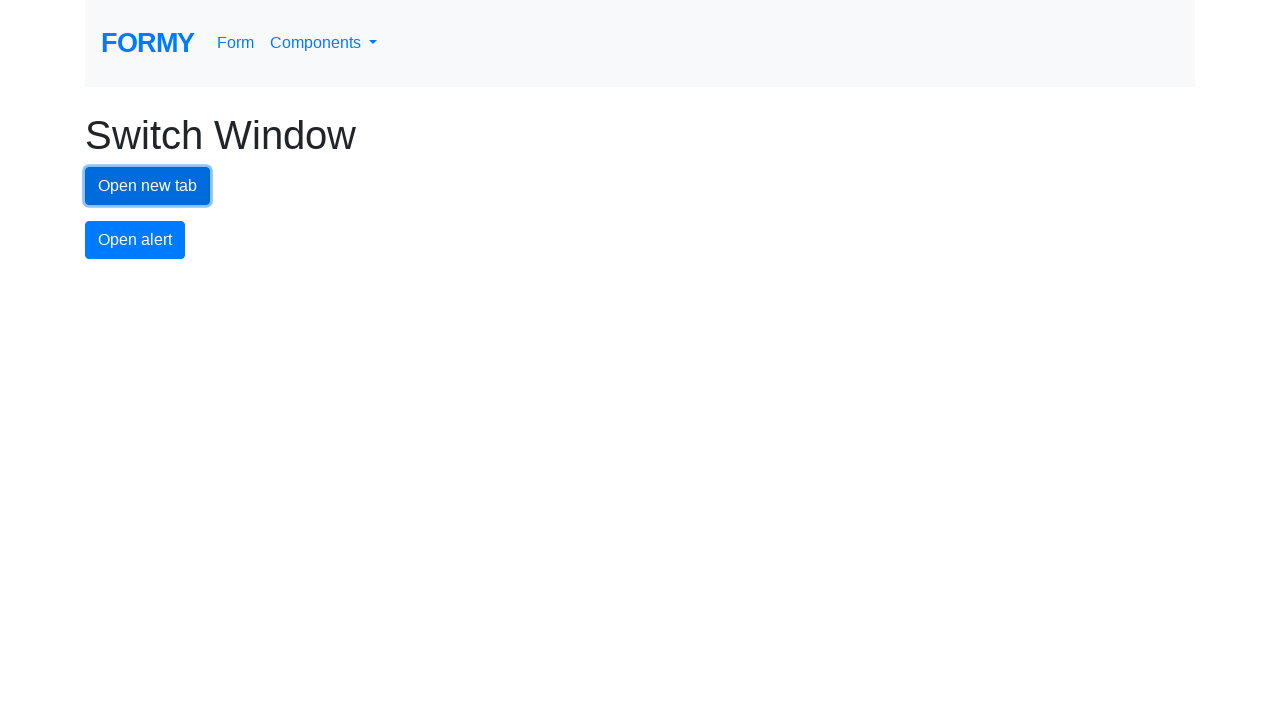

New tab opened and captured at (148, 186) on #new-tab-button
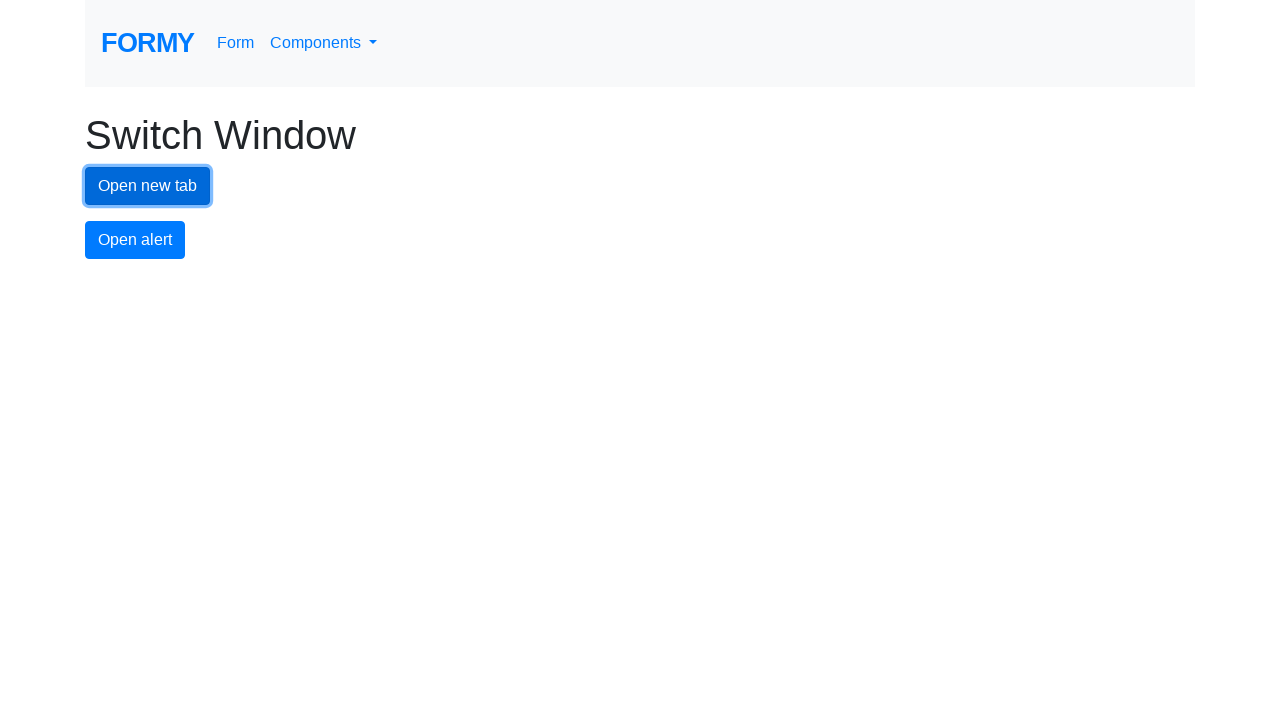

New page loaded completely
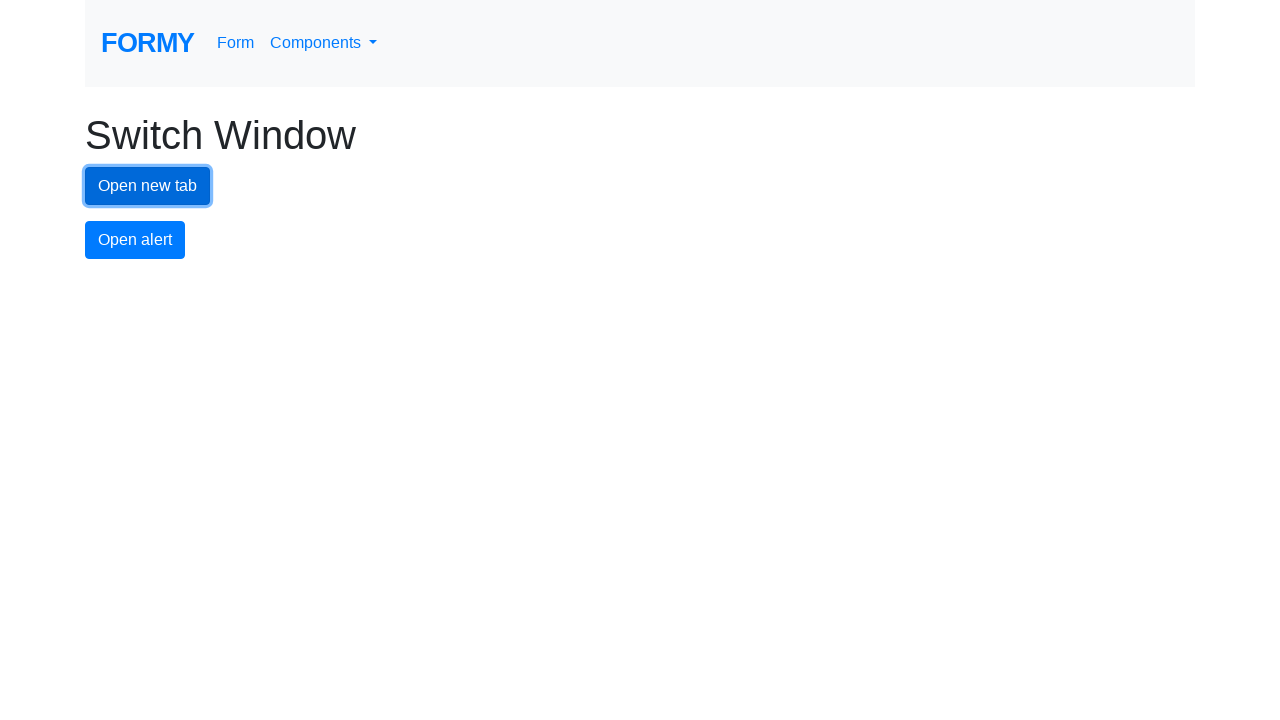

Switched back to original window and brought it to focus
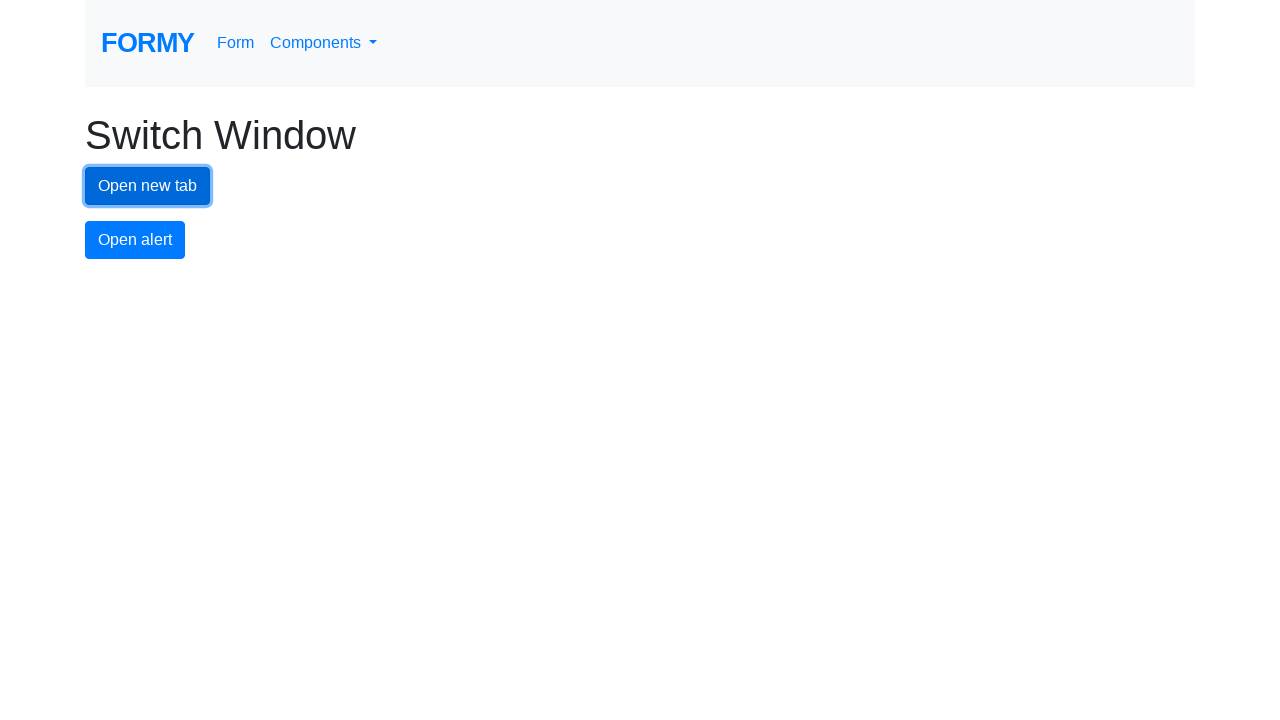

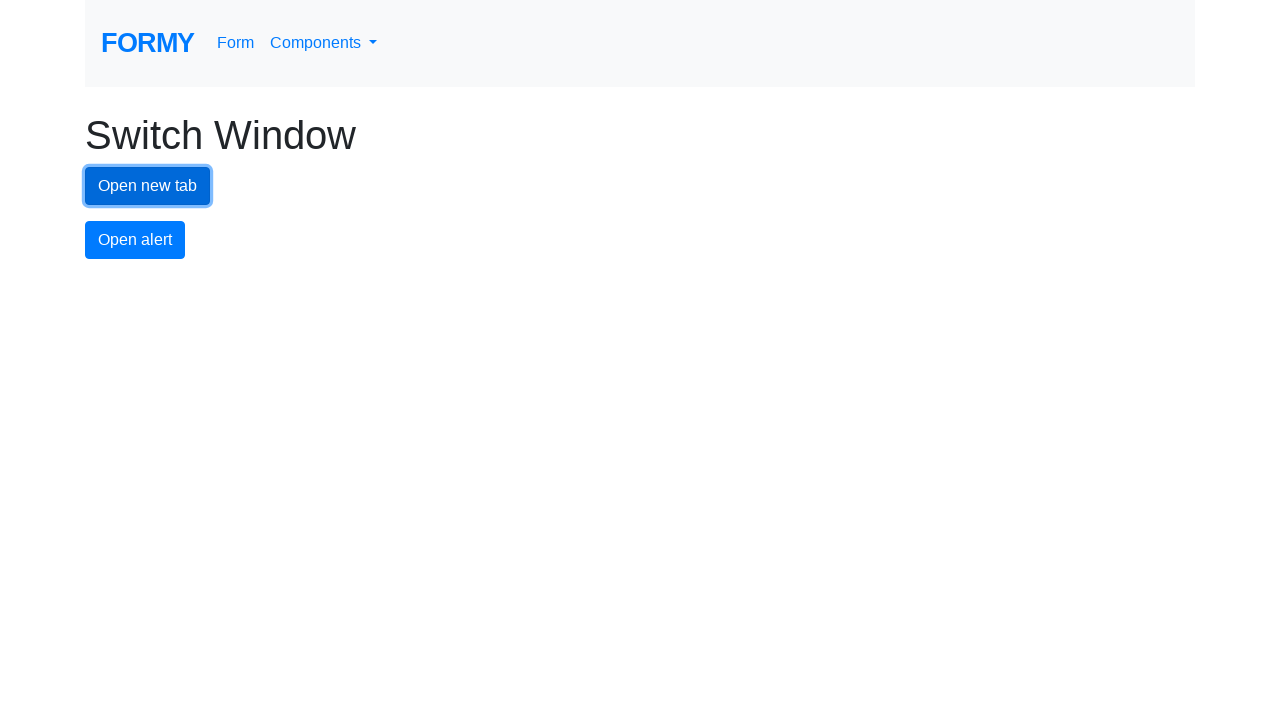